Tests page refresh functionality by clicking a show button to reveal text, then refreshing the page to verify the text is hidden again

Starting URL: https://kristinek.github.io/site/examples/actions

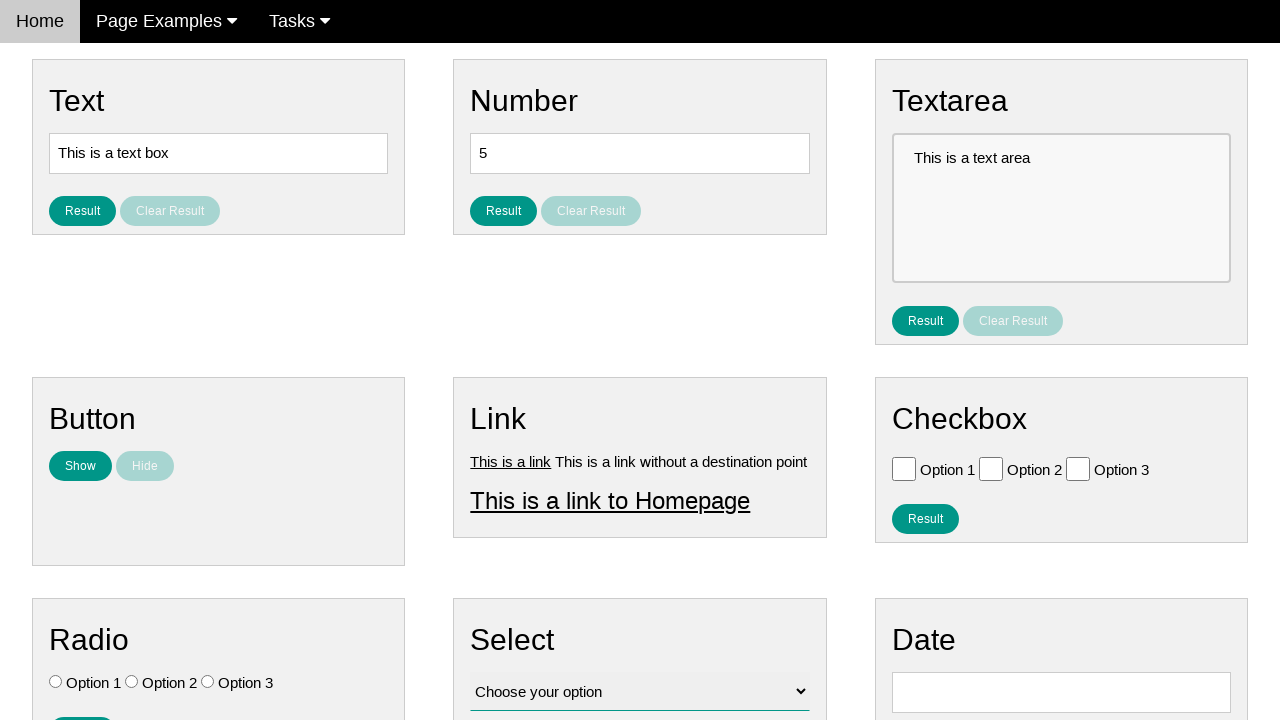

Clicked 'Show' button to reveal text at (80, 466) on #show_text
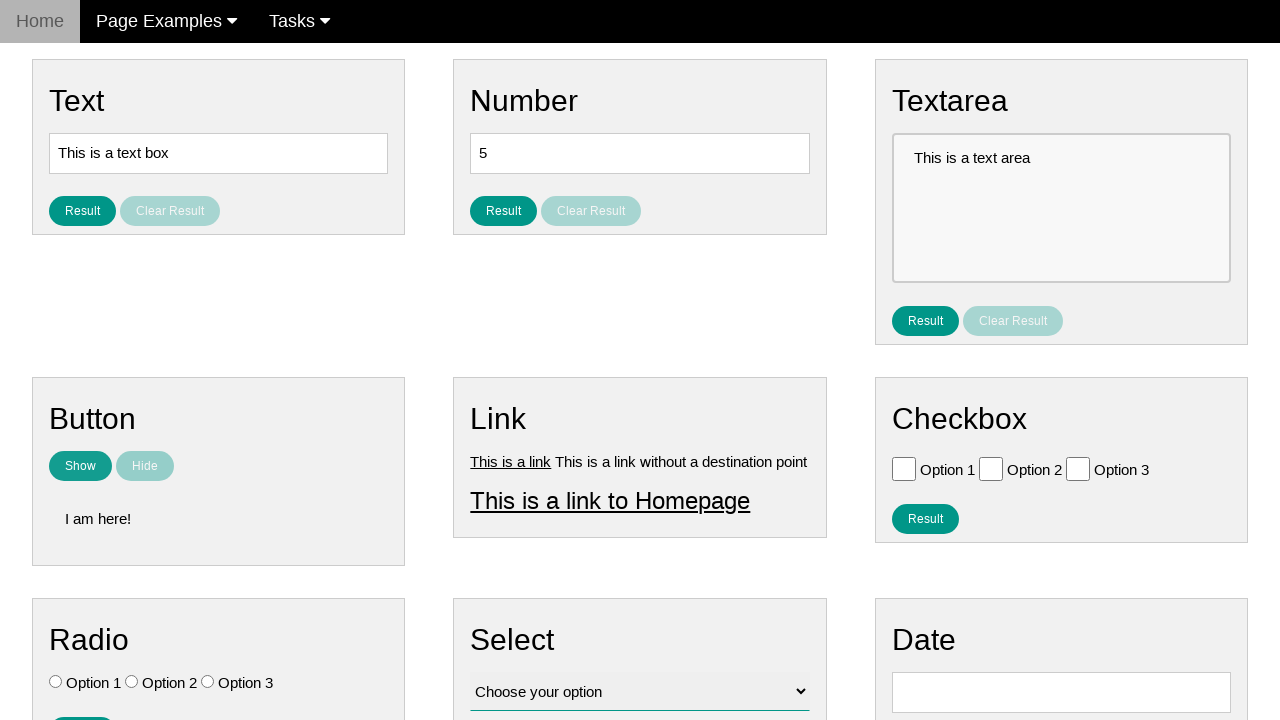

Verified text 'I am here!' is visible
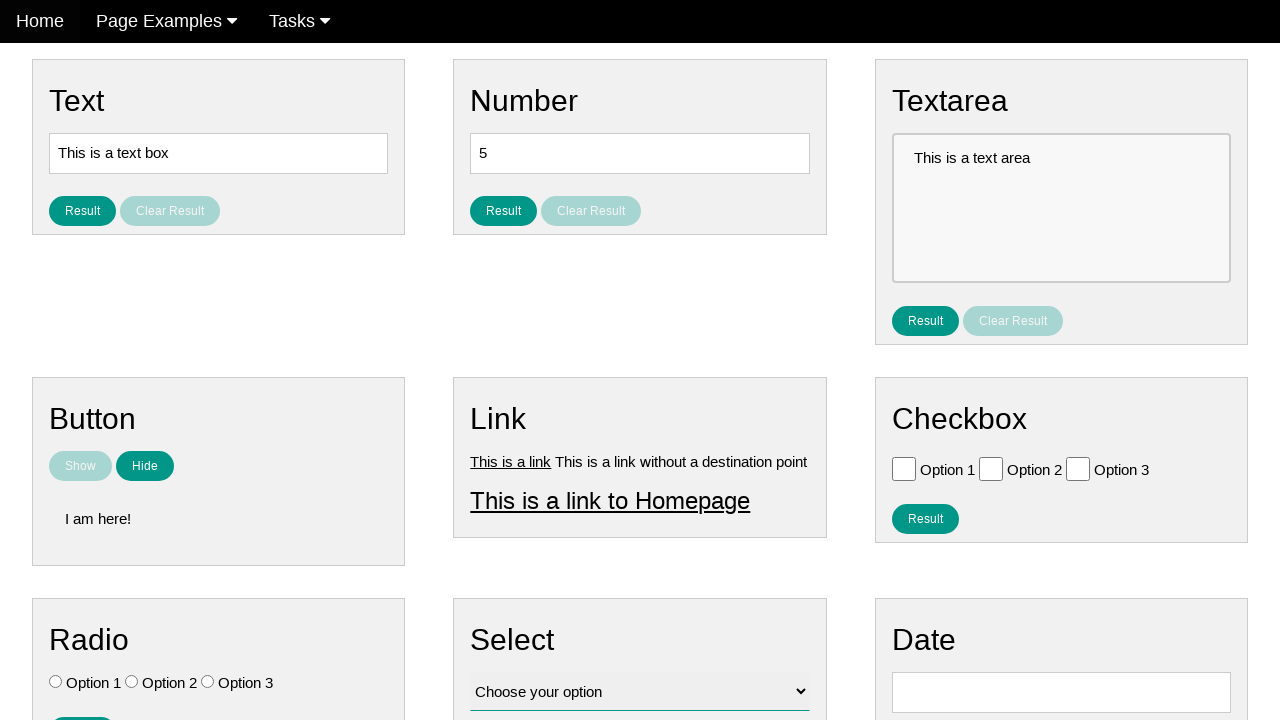

Refreshed the page
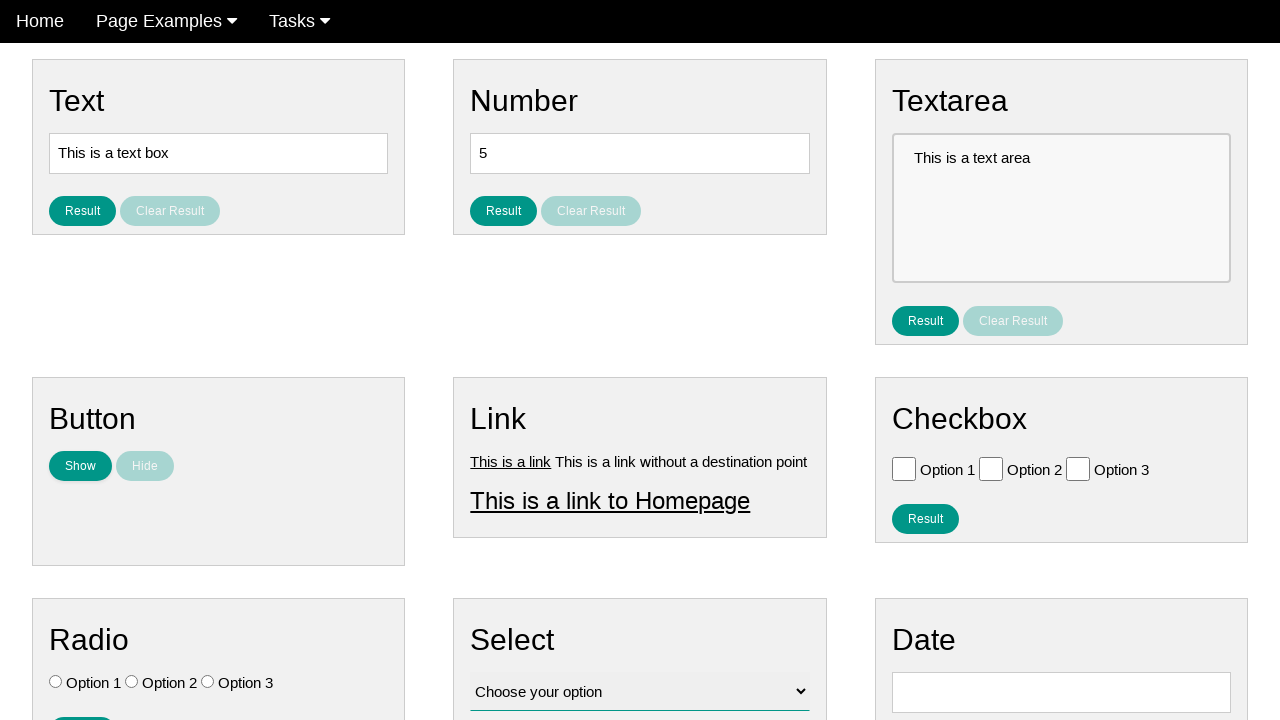

Verified text 'I am here!' is hidden after refresh
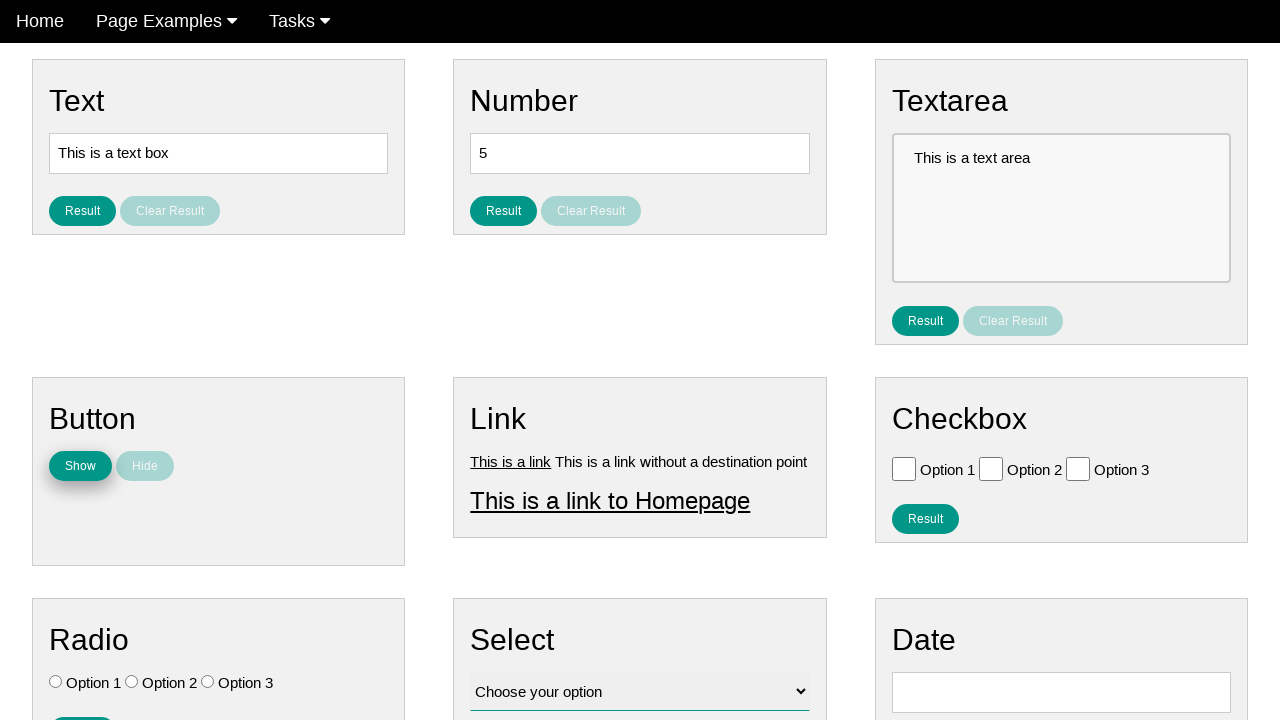

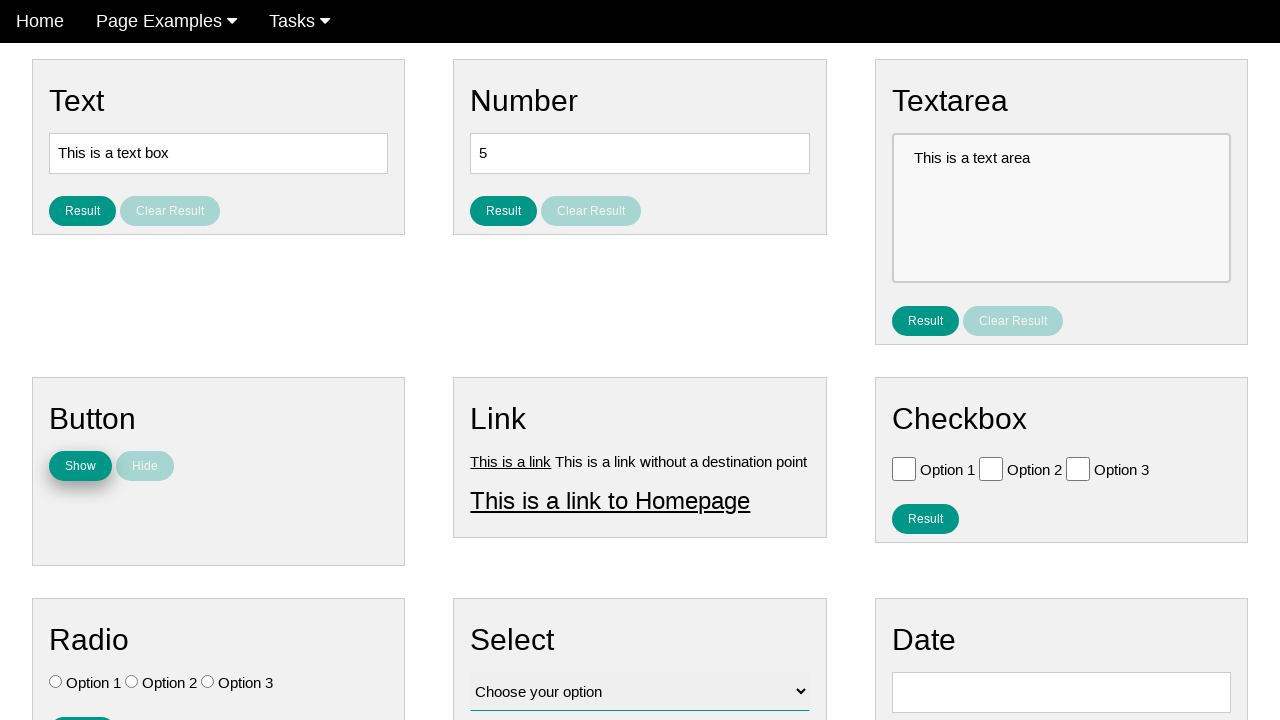